Tests clicking the cow button and verifies that "Moo!" sound text is displayed

Starting URL: https://practice-automation.com/click-events/

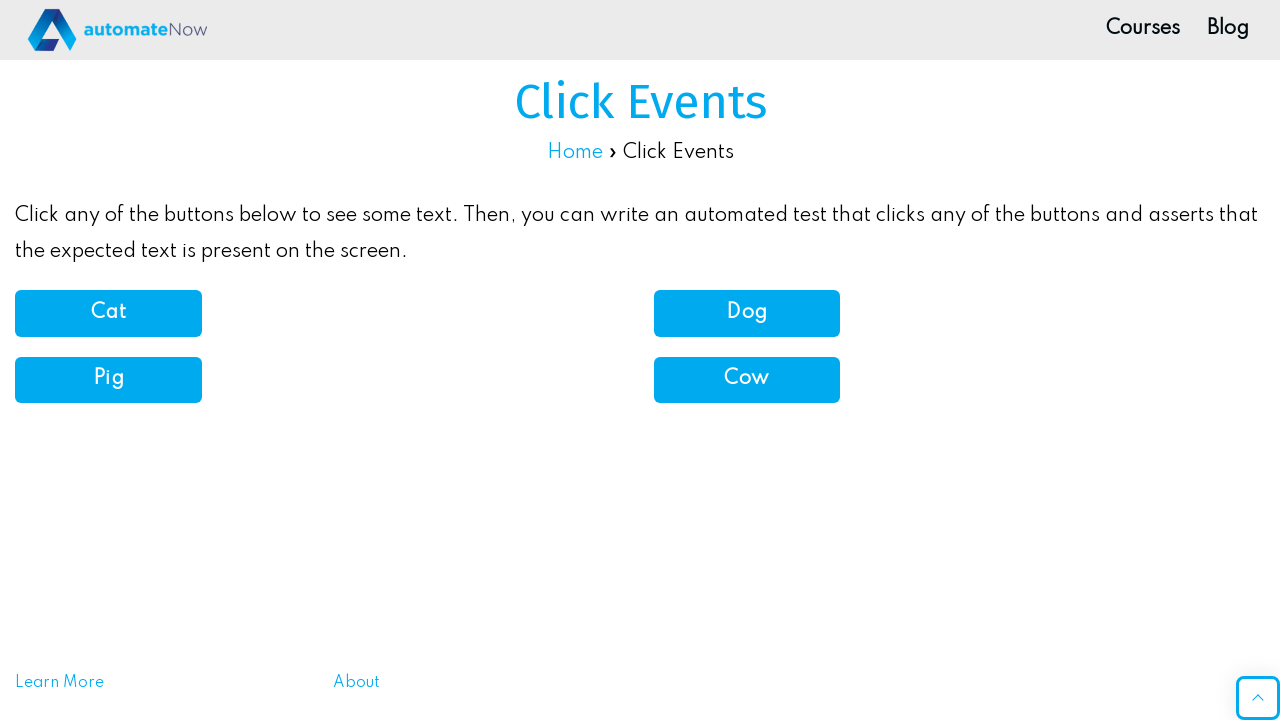

Clicked the cow button at (747, 380) on button[onclick='cowSound()']
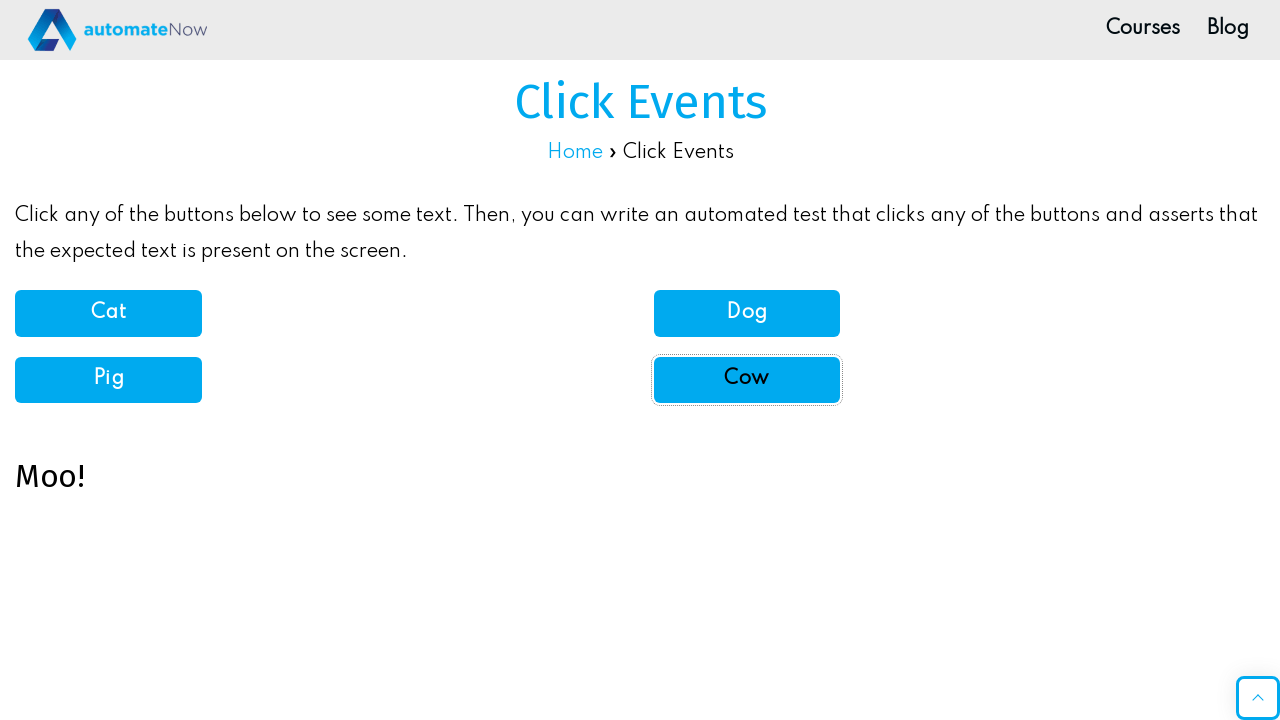

Waited for sound text element to display
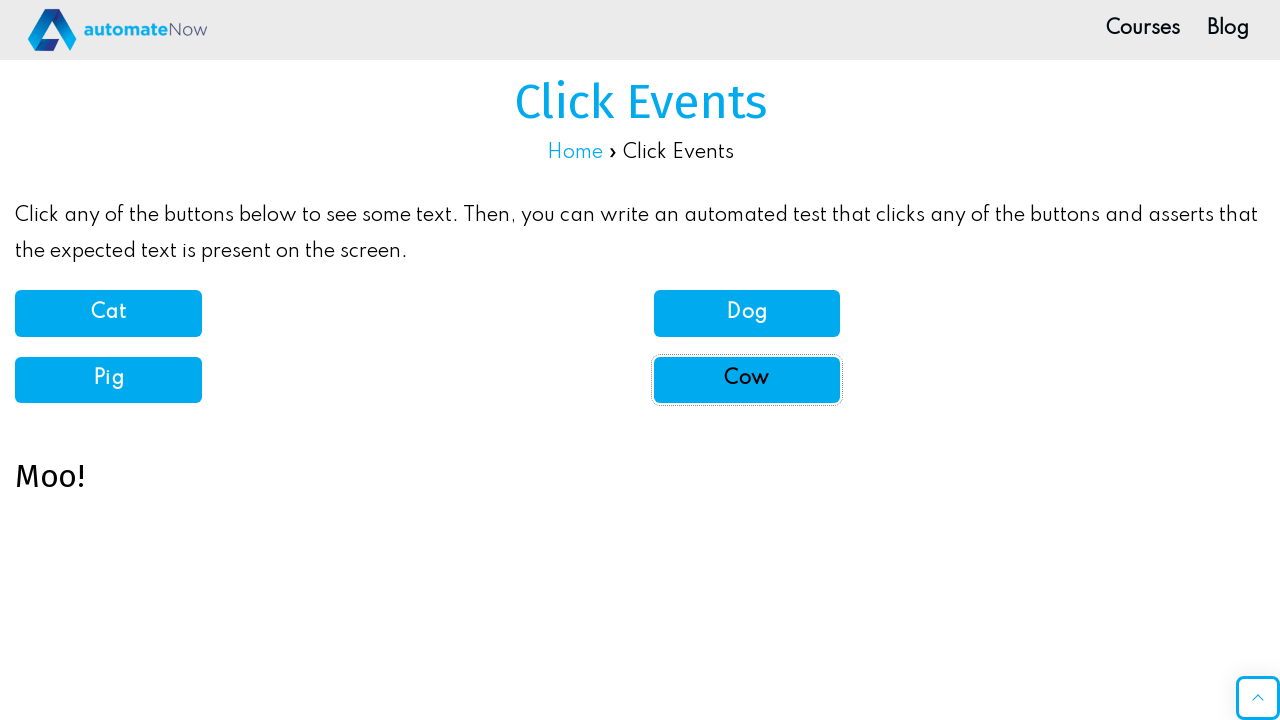

Verified that 'Moo!' sound text is displayed
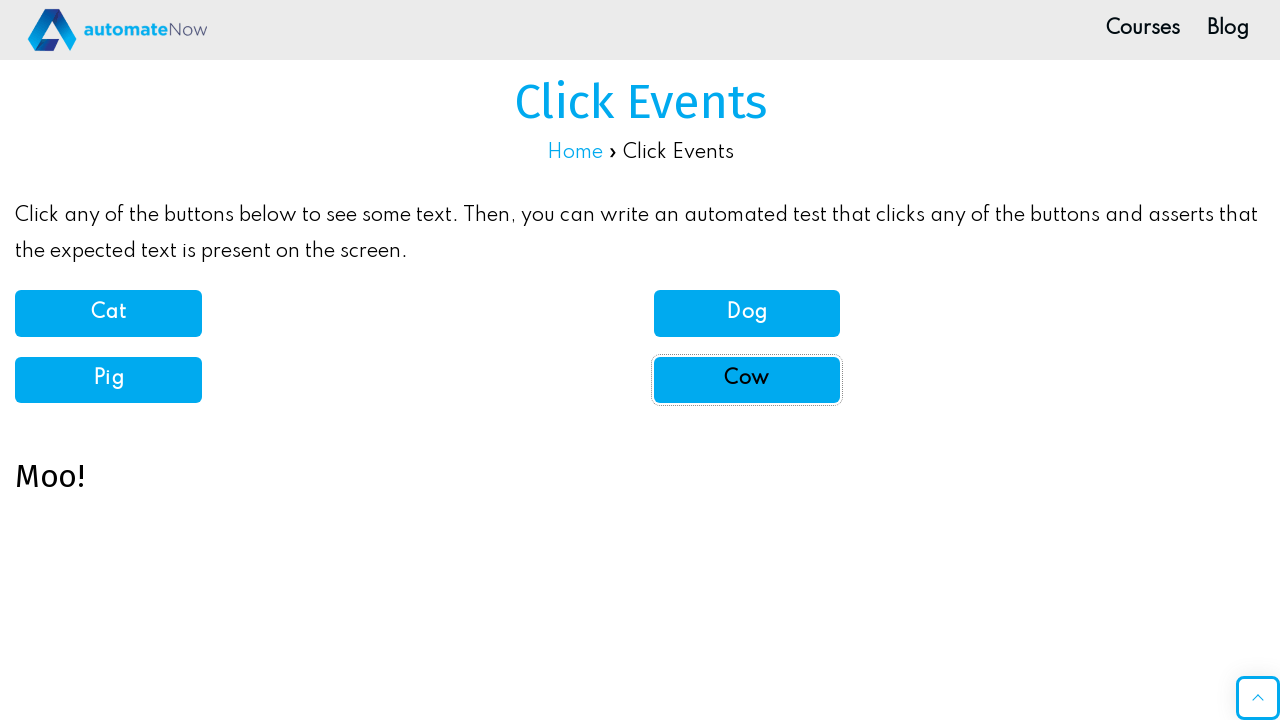

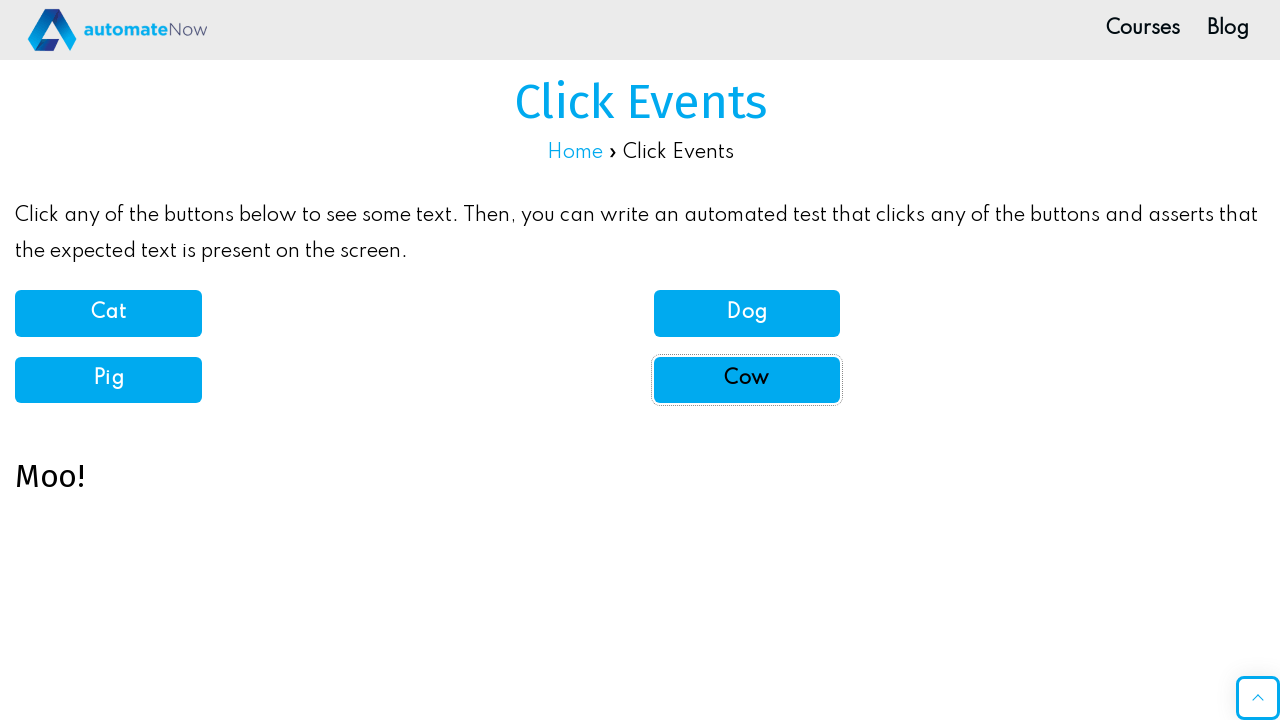